Tests window/tab handling by clicking a link that opens a new tab, switching between the original and new tab, then clicking the Home link

Starting URL: https://practice.cydeo.com/windows

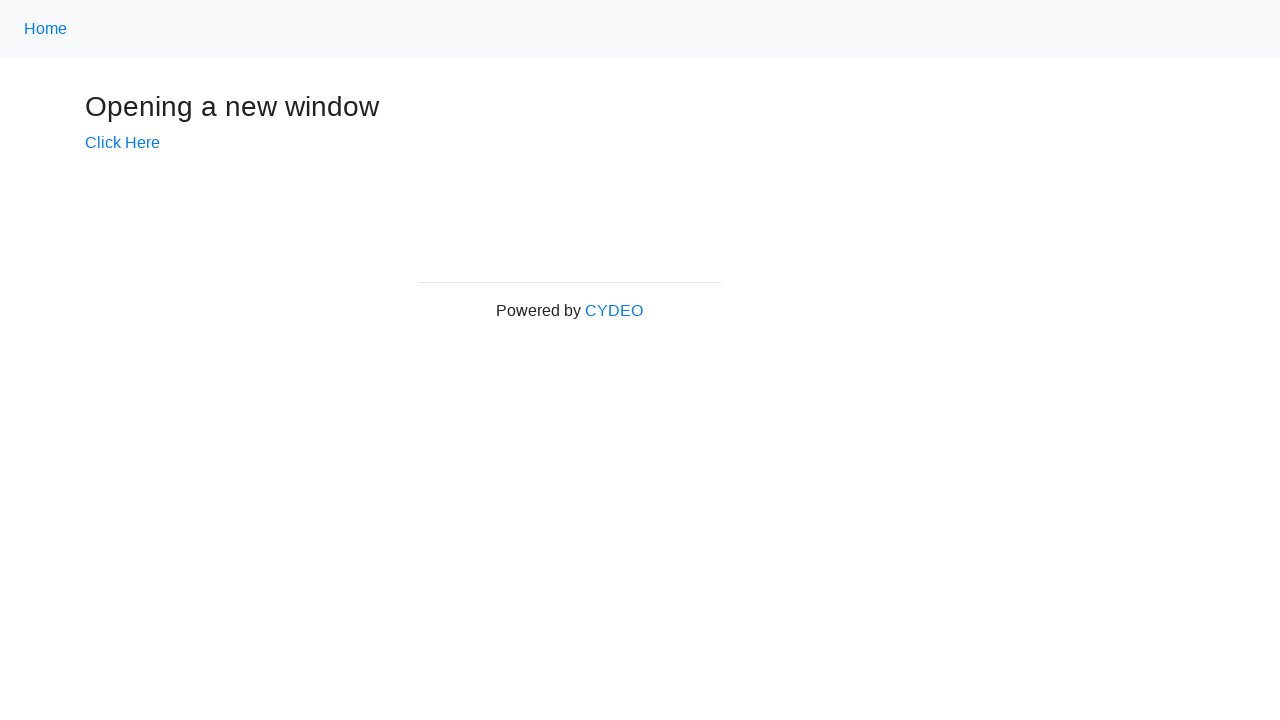

Clicked 'Click Here' button to open new tab at (122, 143) on internal:text="Click Here"i
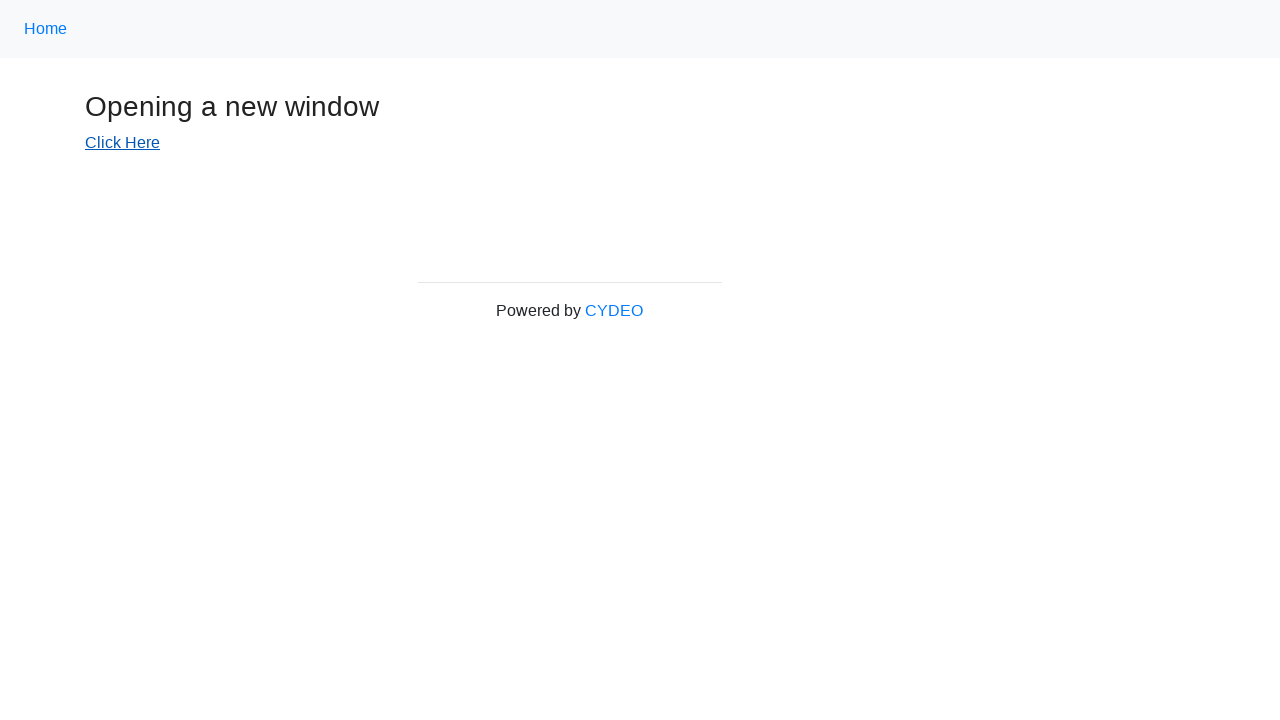

New tab opened and captured
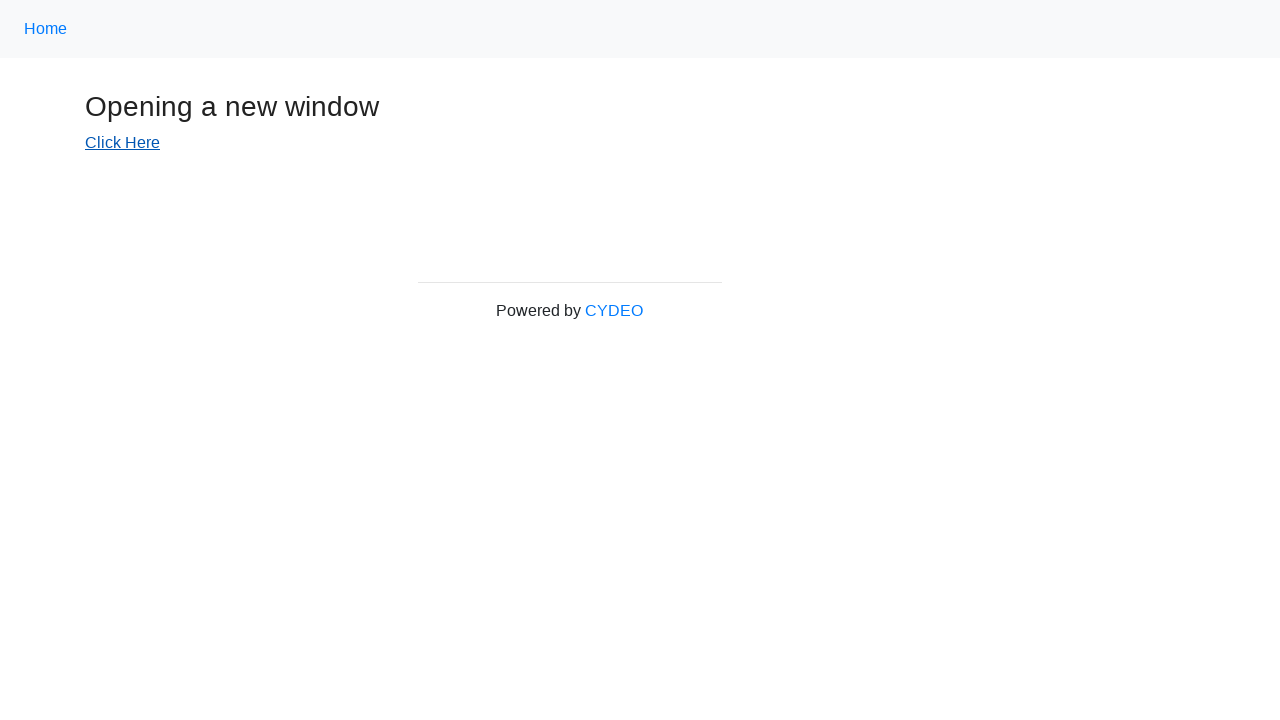

Waited for new tab page to load
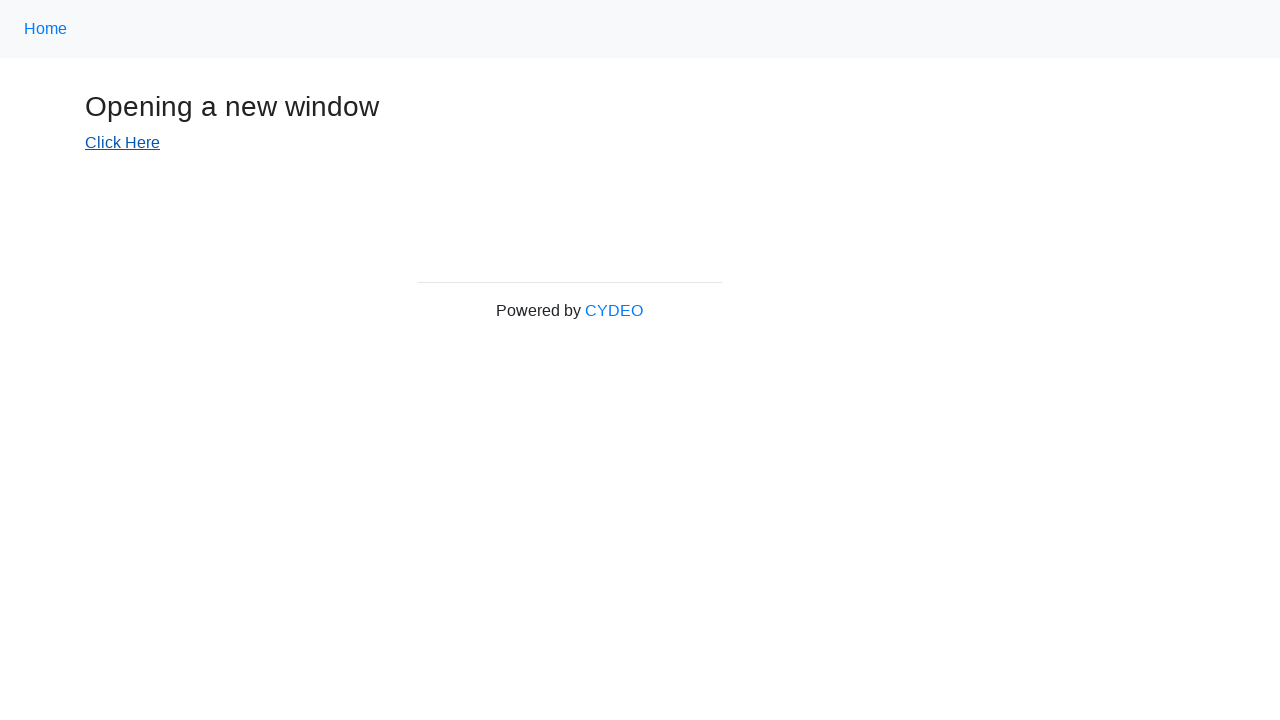

Switched to original tab
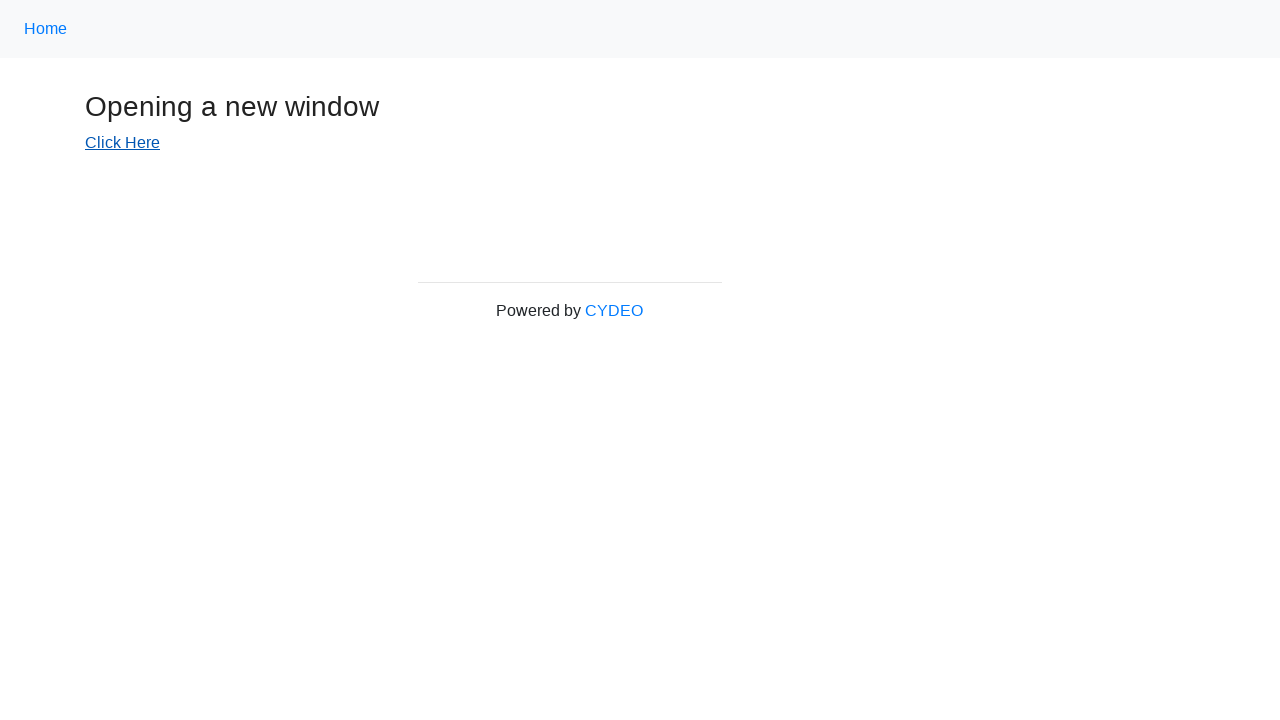

Switched to new tab
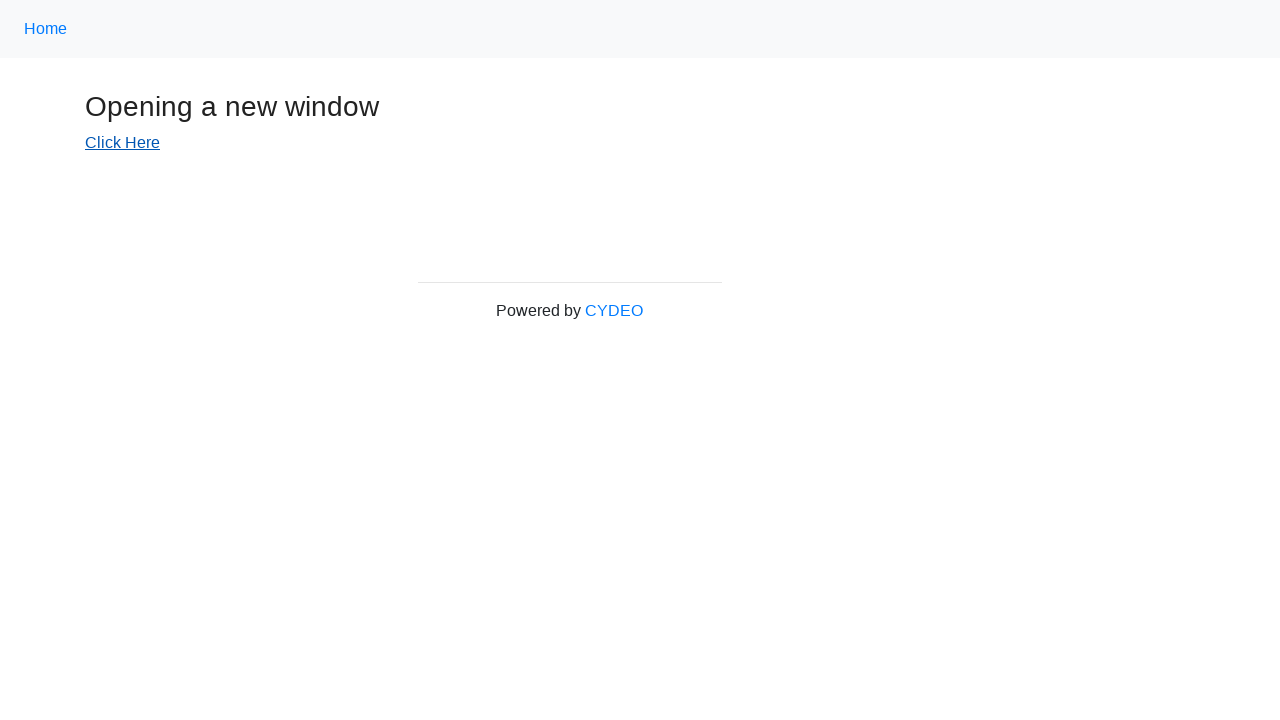

Switched back to original tab
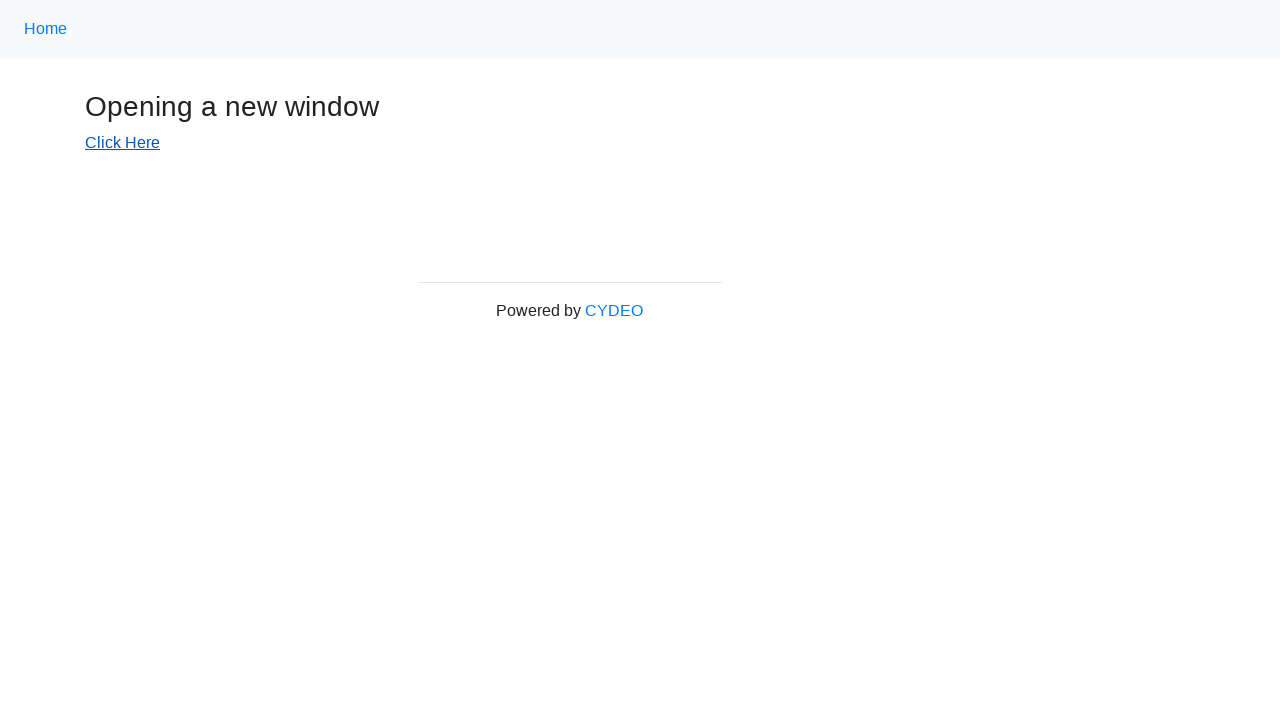

Clicked Home link on original page at (46, 29) on text=Home
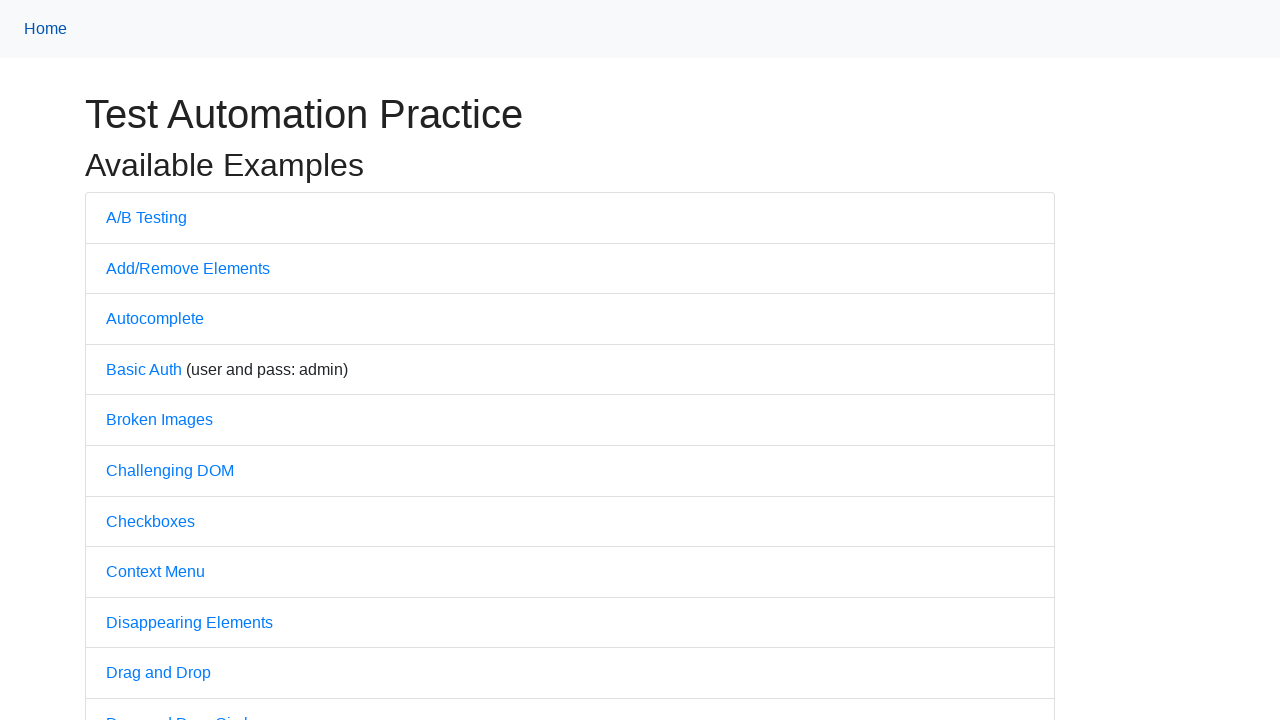

Waited for page to load after clicking Home
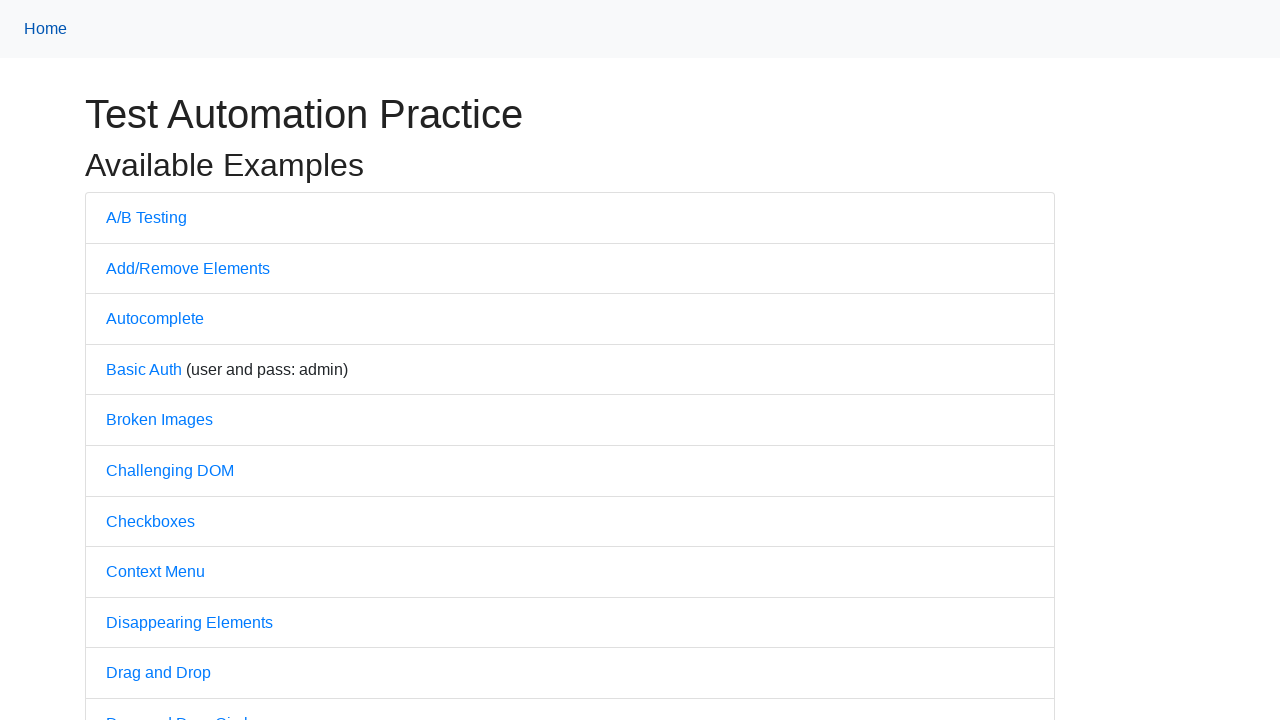

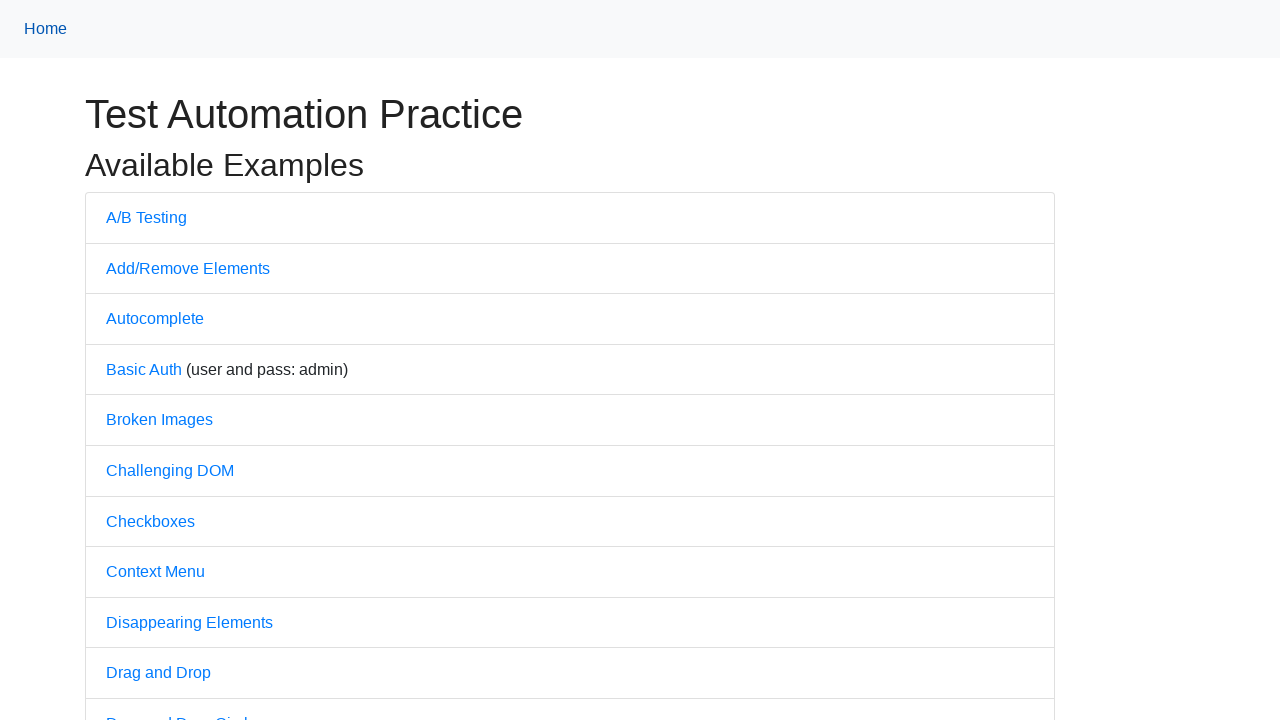